Tests that the complete all checkbox updates state when individual items are completed or cleared

Starting URL: https://demo.playwright.dev/todomvc

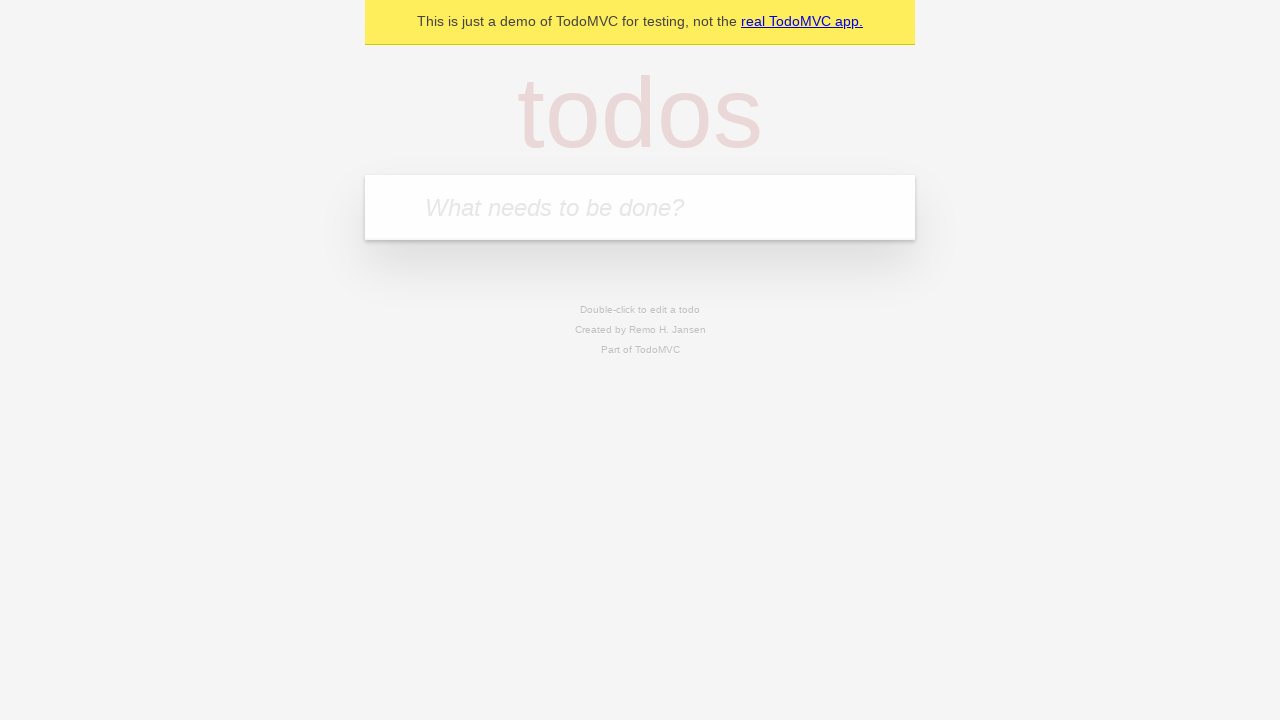

Filled input field with 'buy some cheese' on internal:attr=[placeholder="What needs to be done?"i]
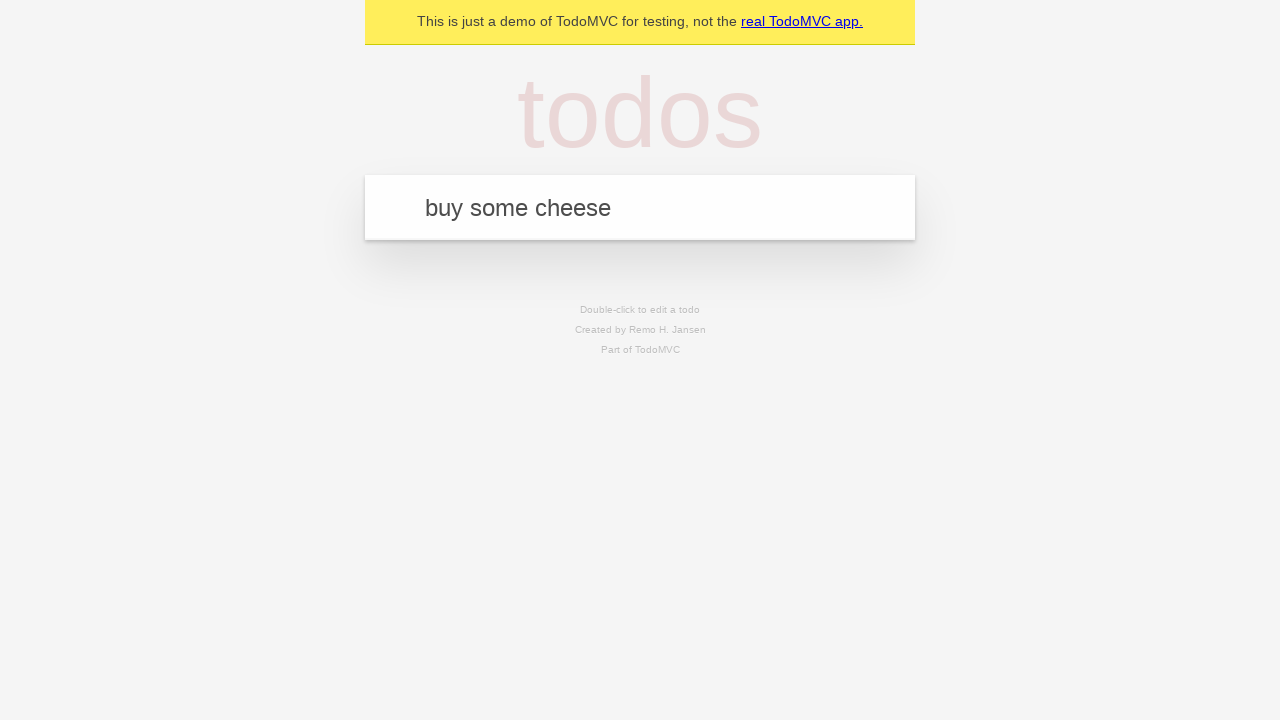

Pressed Enter to create first todo on internal:attr=[placeholder="What needs to be done?"i]
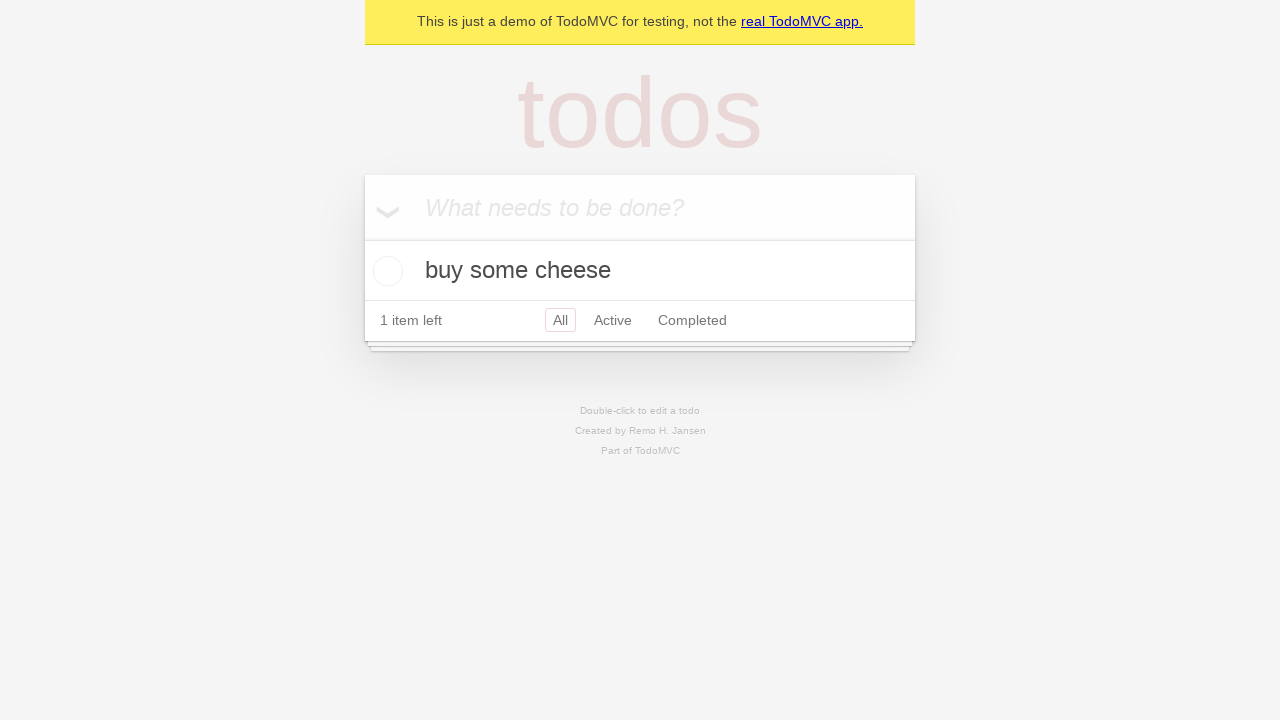

Filled input field with 'feed the cat' on internal:attr=[placeholder="What needs to be done?"i]
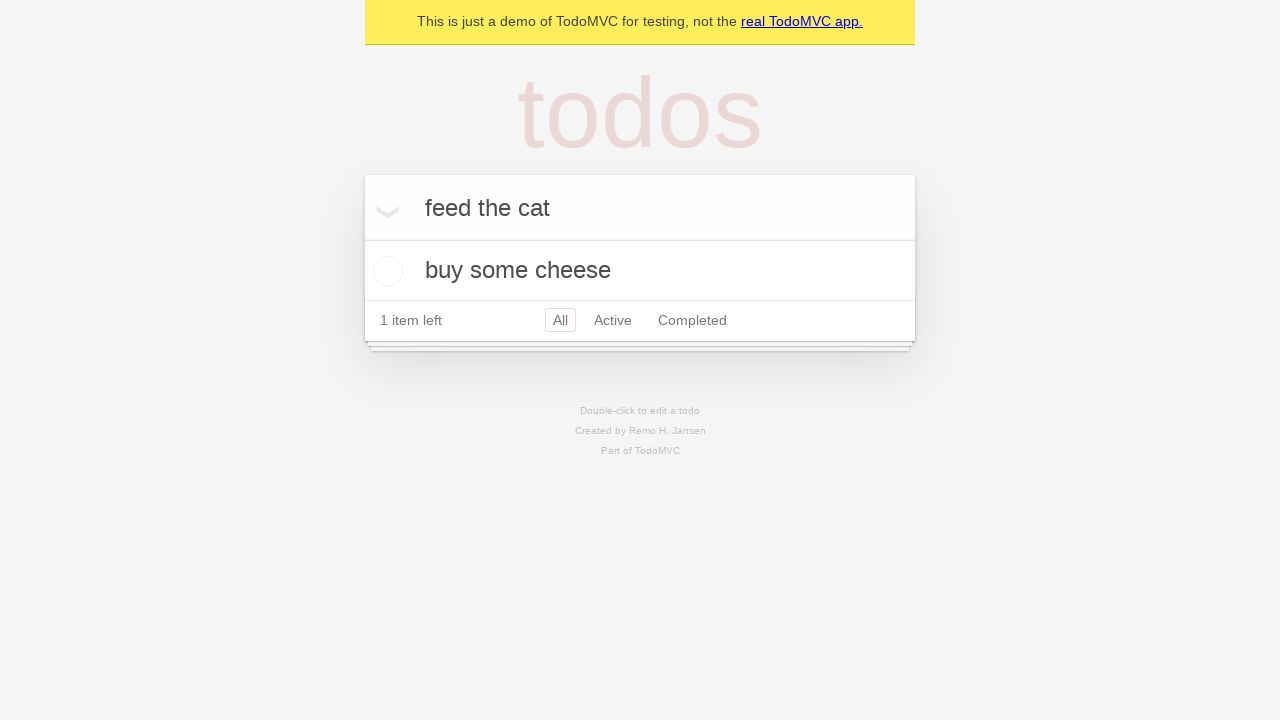

Pressed Enter to create second todo on internal:attr=[placeholder="What needs to be done?"i]
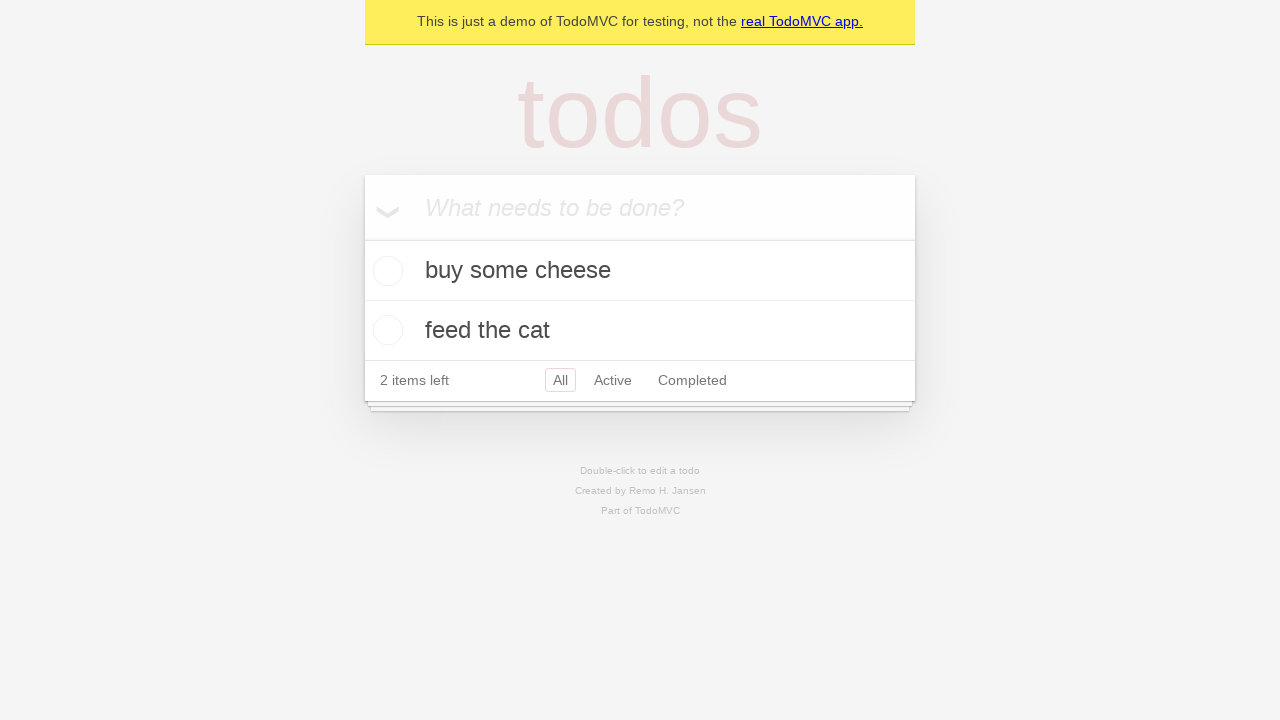

Filled input field with 'book a doctors appointment' on internal:attr=[placeholder="What needs to be done?"i]
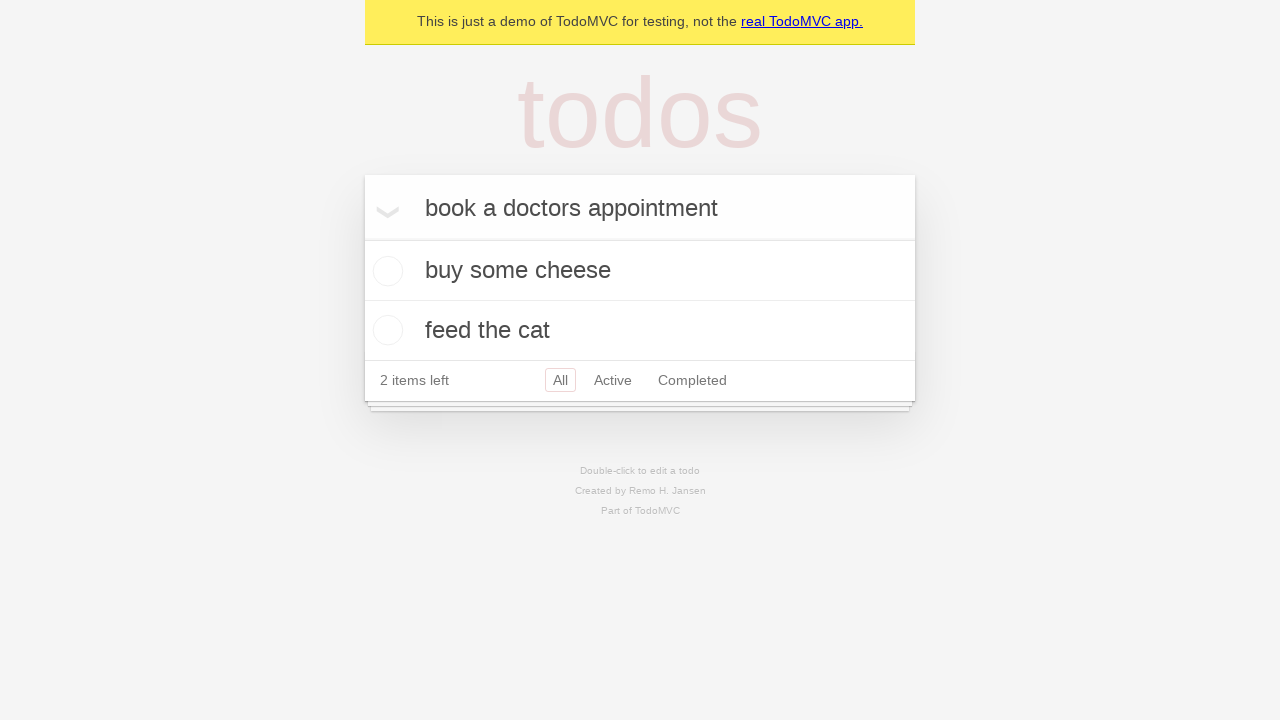

Pressed Enter to create third todo on internal:attr=[placeholder="What needs to be done?"i]
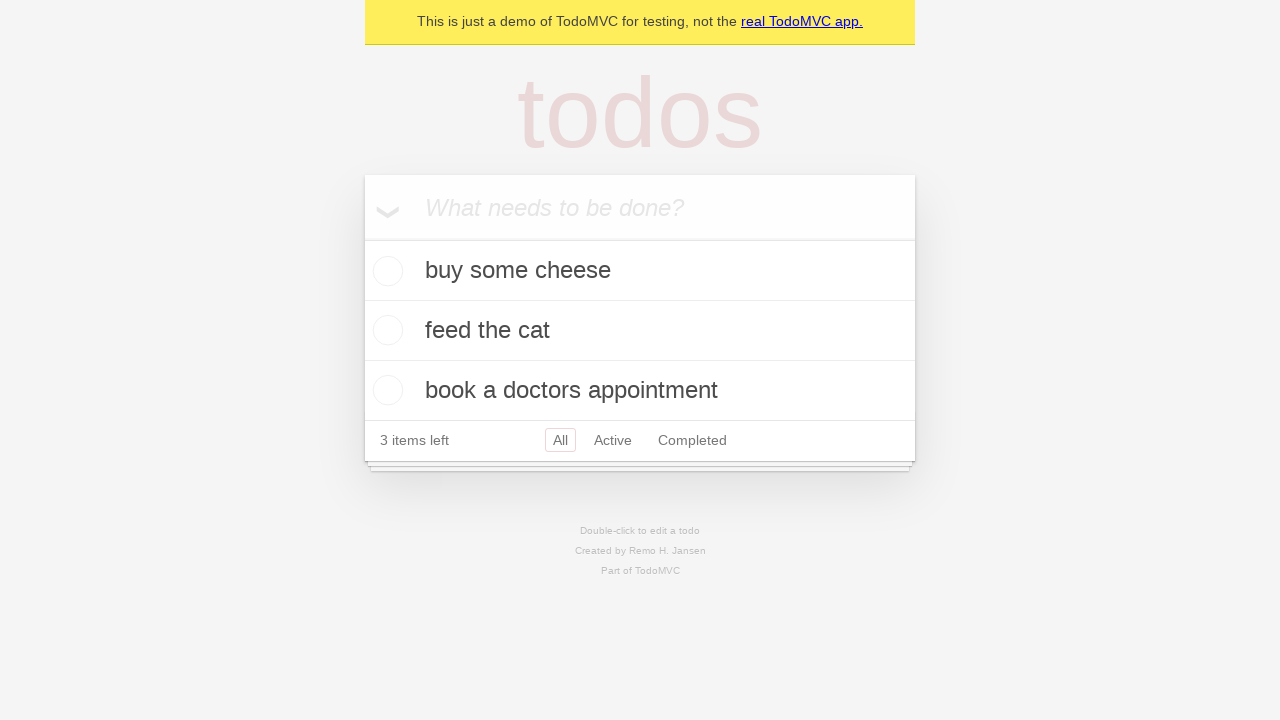

Checked the 'Mark all as complete' toggle at (362, 238) on internal:label="Mark all as complete"i
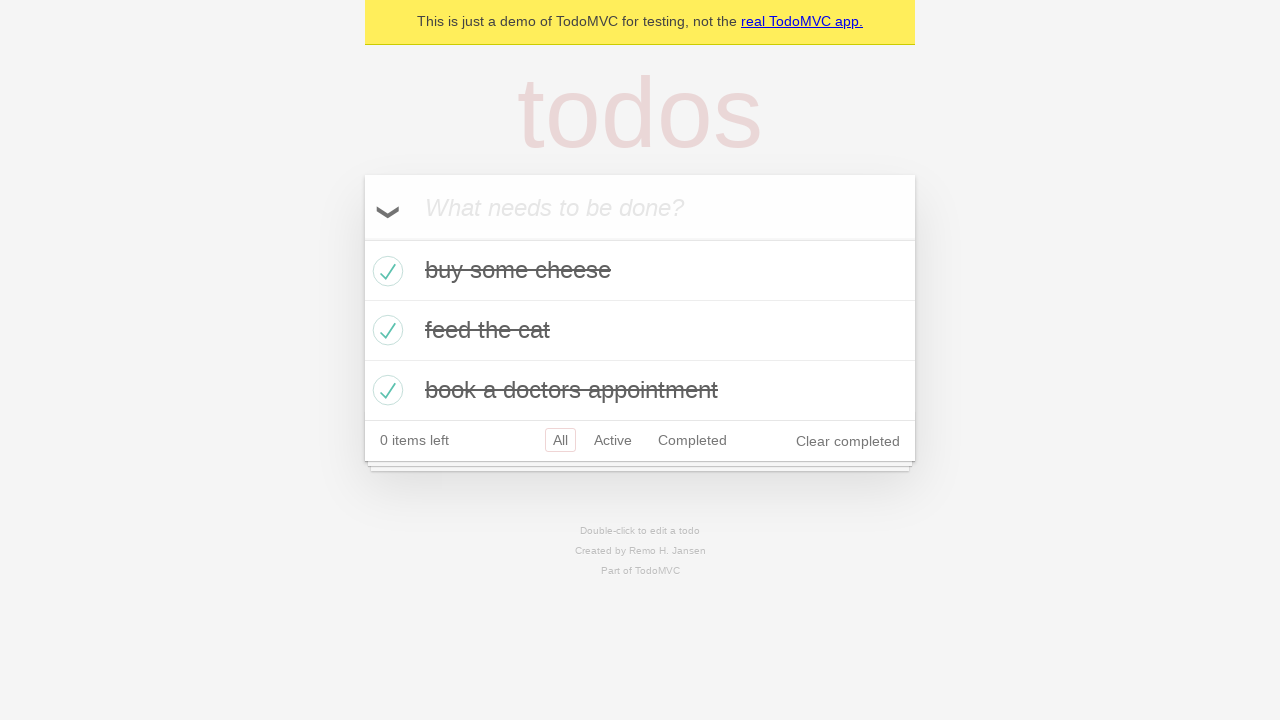

Unchecked the checkbox for the first todo item at (385, 271) on internal:testid=[data-testid="todo-item"s] >> nth=0 >> internal:role=checkbox
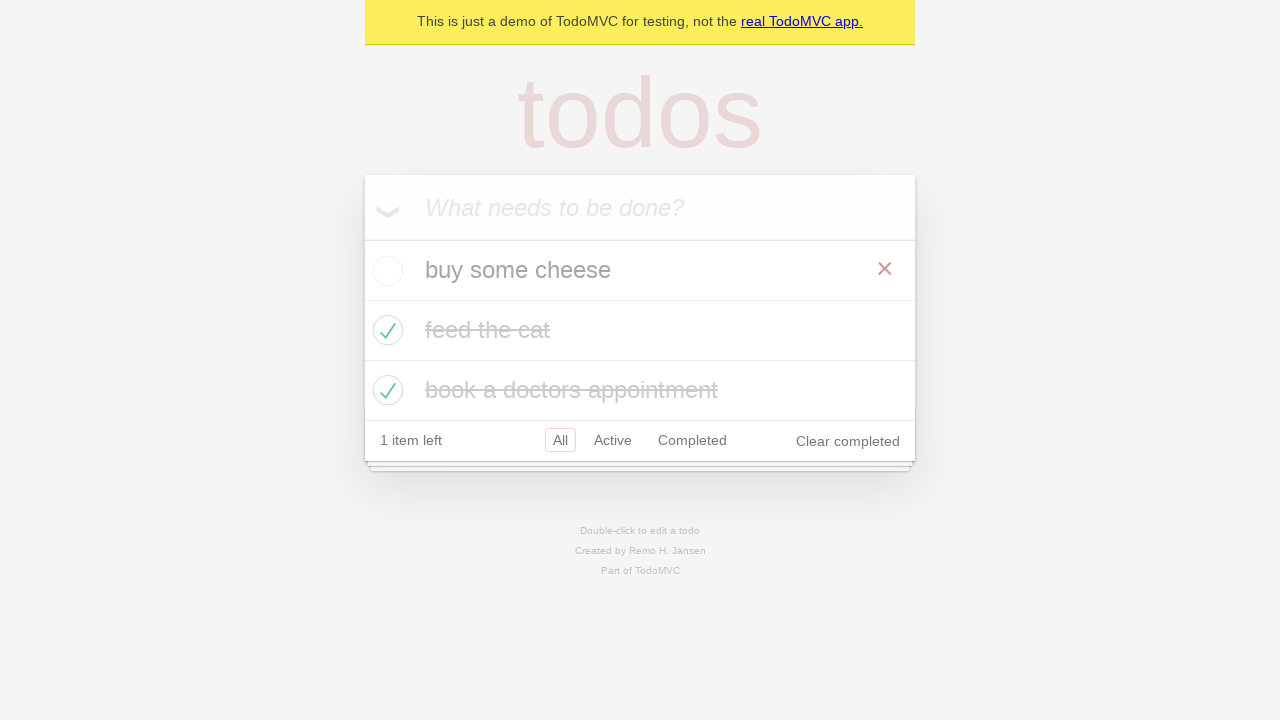

Checked the checkbox for the first todo item again at (385, 271) on internal:testid=[data-testid="todo-item"s] >> nth=0 >> internal:role=checkbox
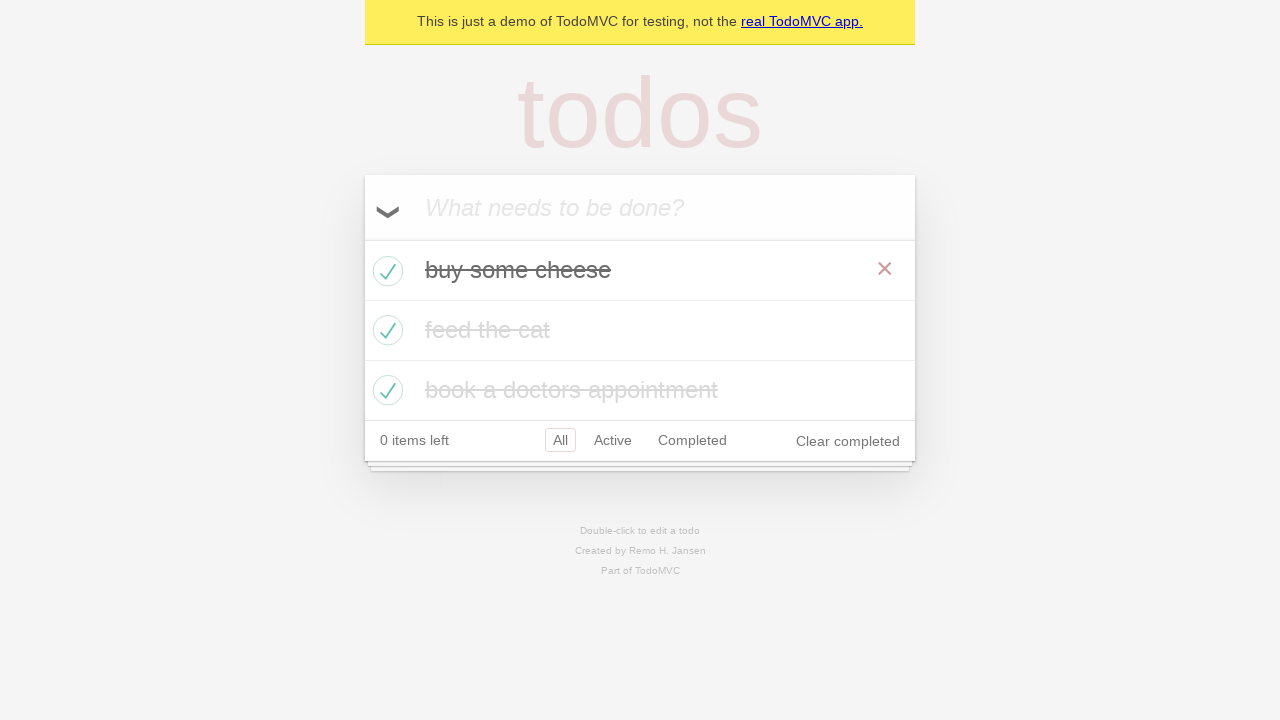

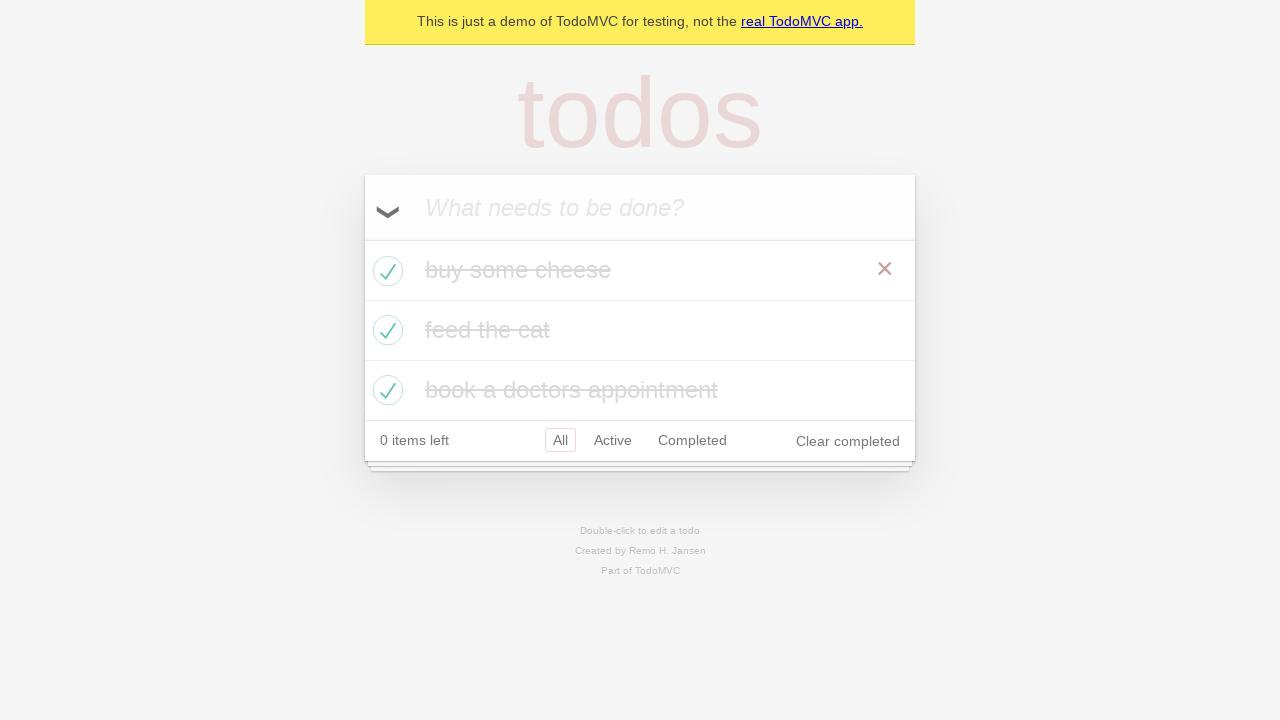